Tests the registration form on ParaBank website by filling out all required fields and submitting the form

Starting URL: https://parabank.parasoft.com/parabank/register.htm

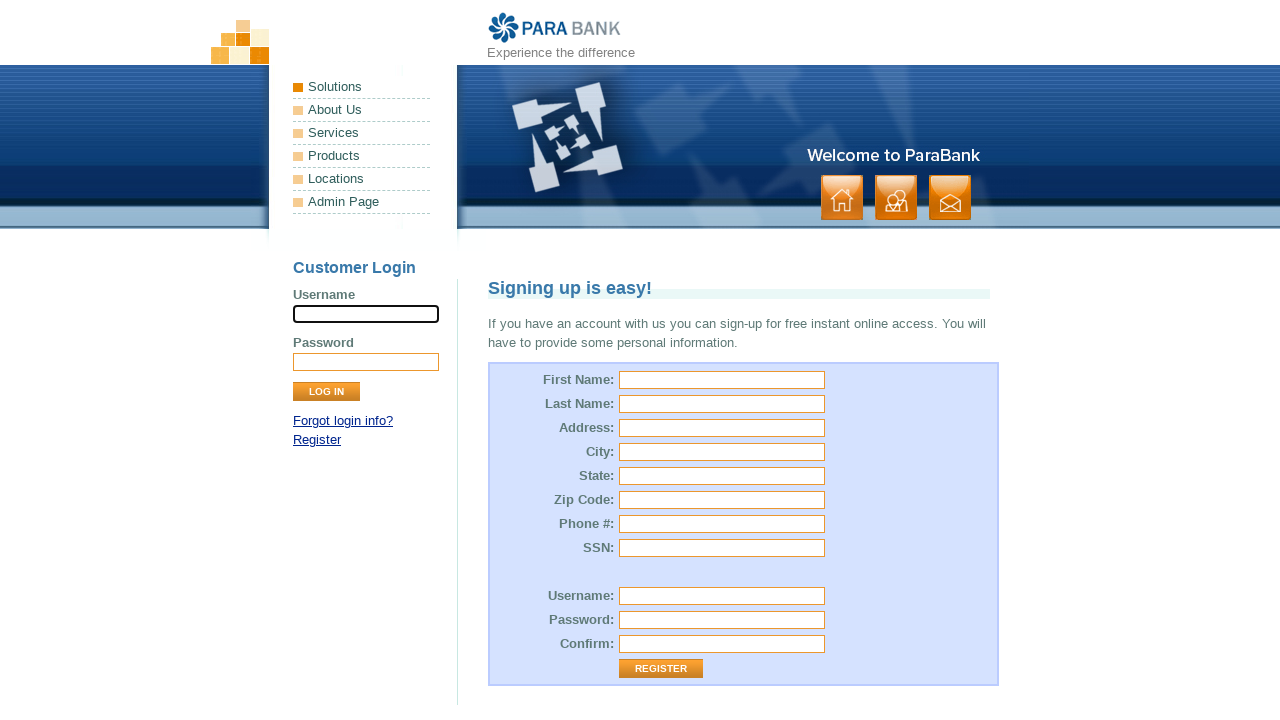

Filled first name field with 'John' on #customer\.firstName
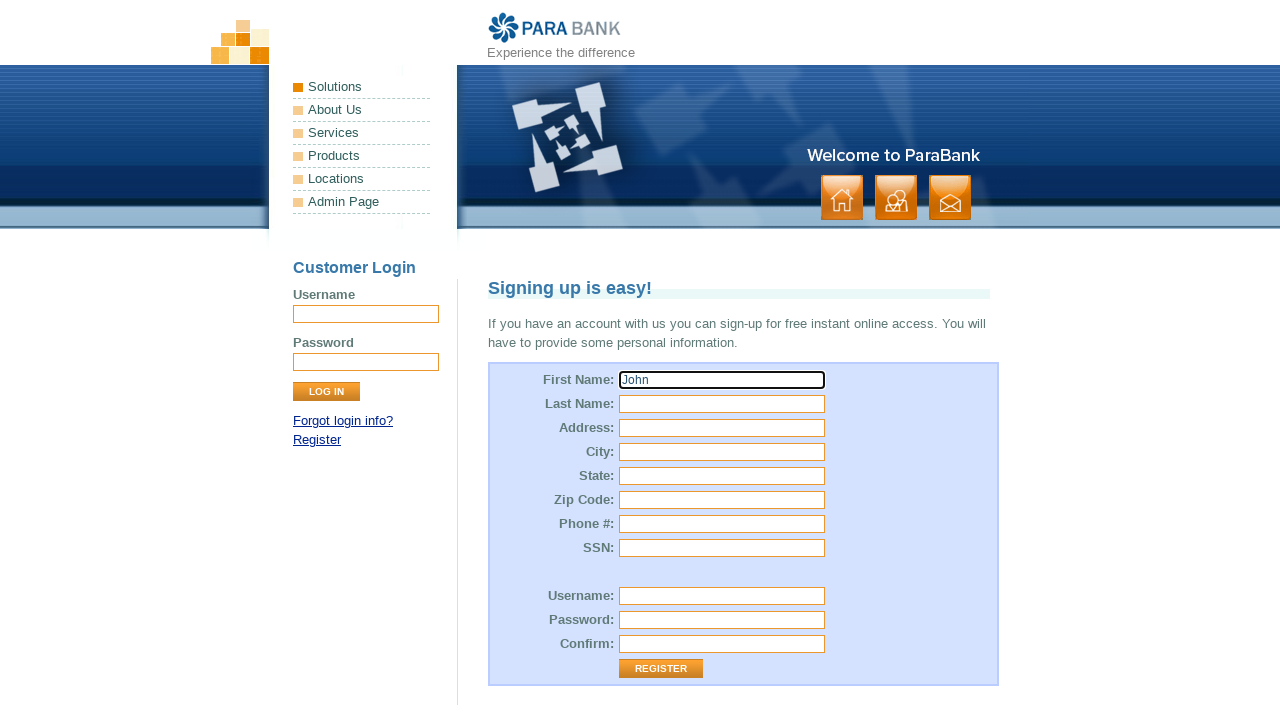

Filled last name field with 'Smith' on #customer\.lastName
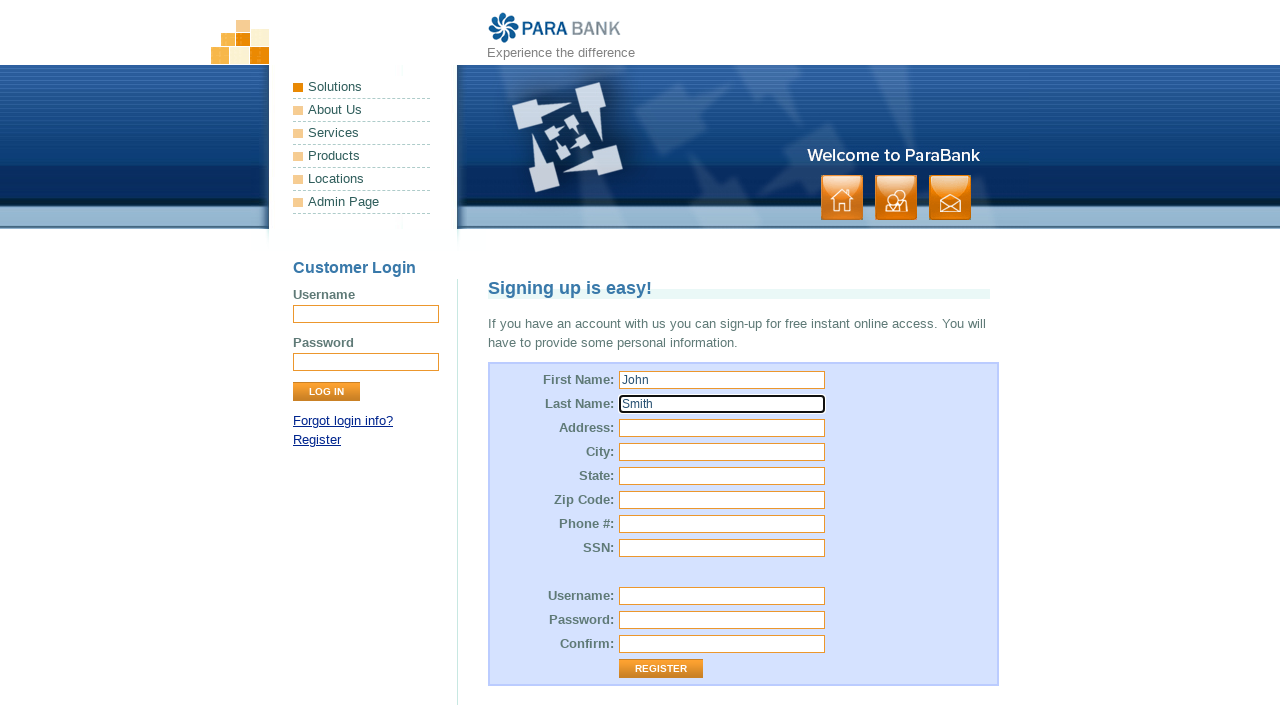

Filled street address field with '123 Main Street' on #customer\.address\.street
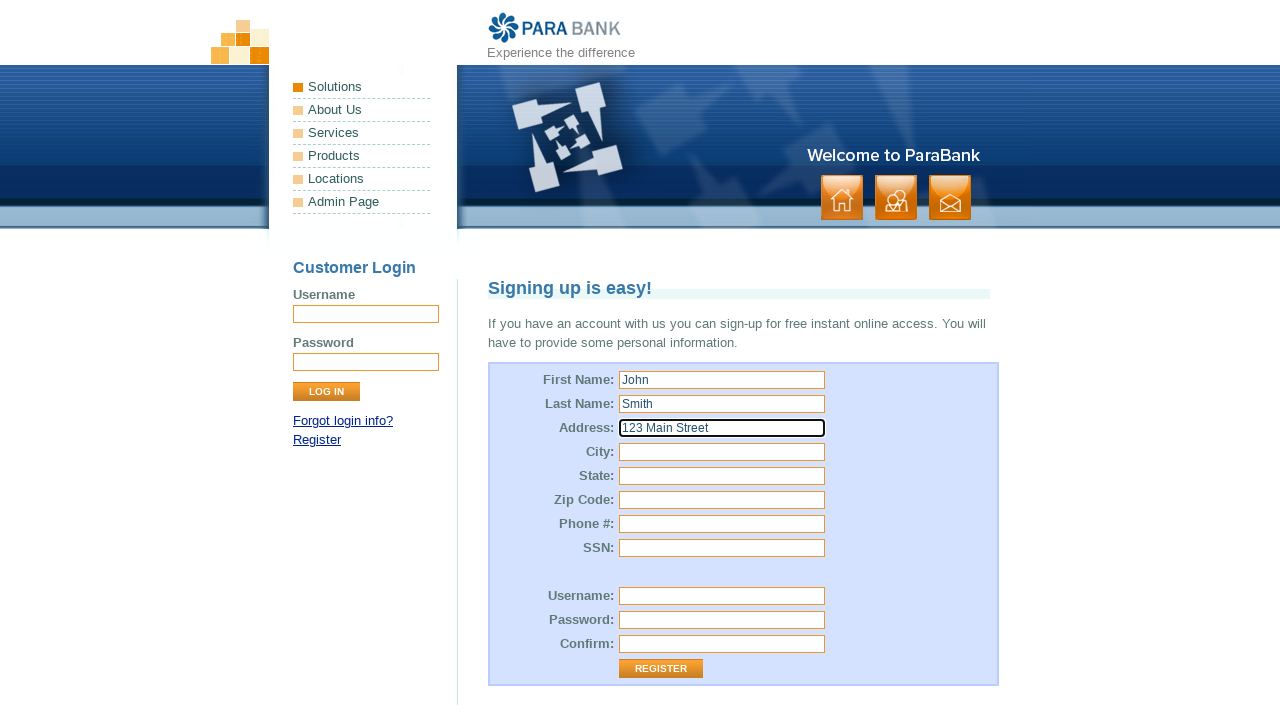

Filled city field with 'Springfield' on #customer\.address\.city
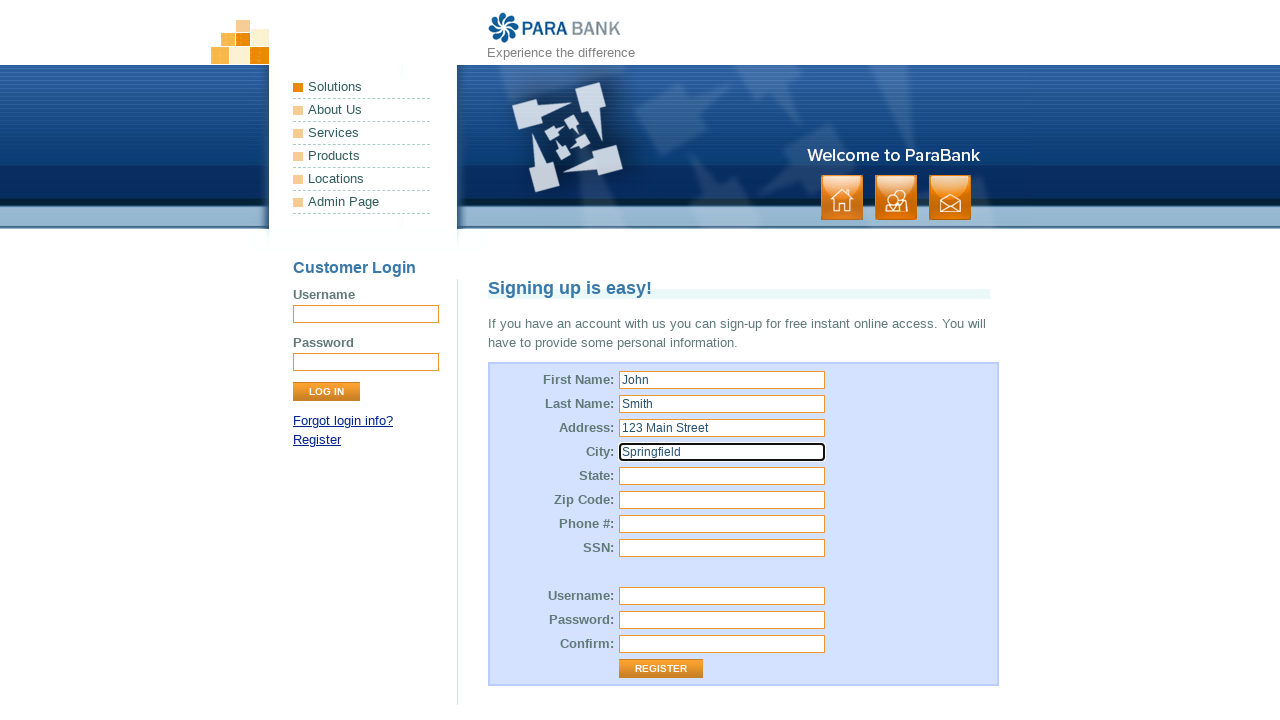

Filled state field with 'Illinois' on #customer\.address\.state
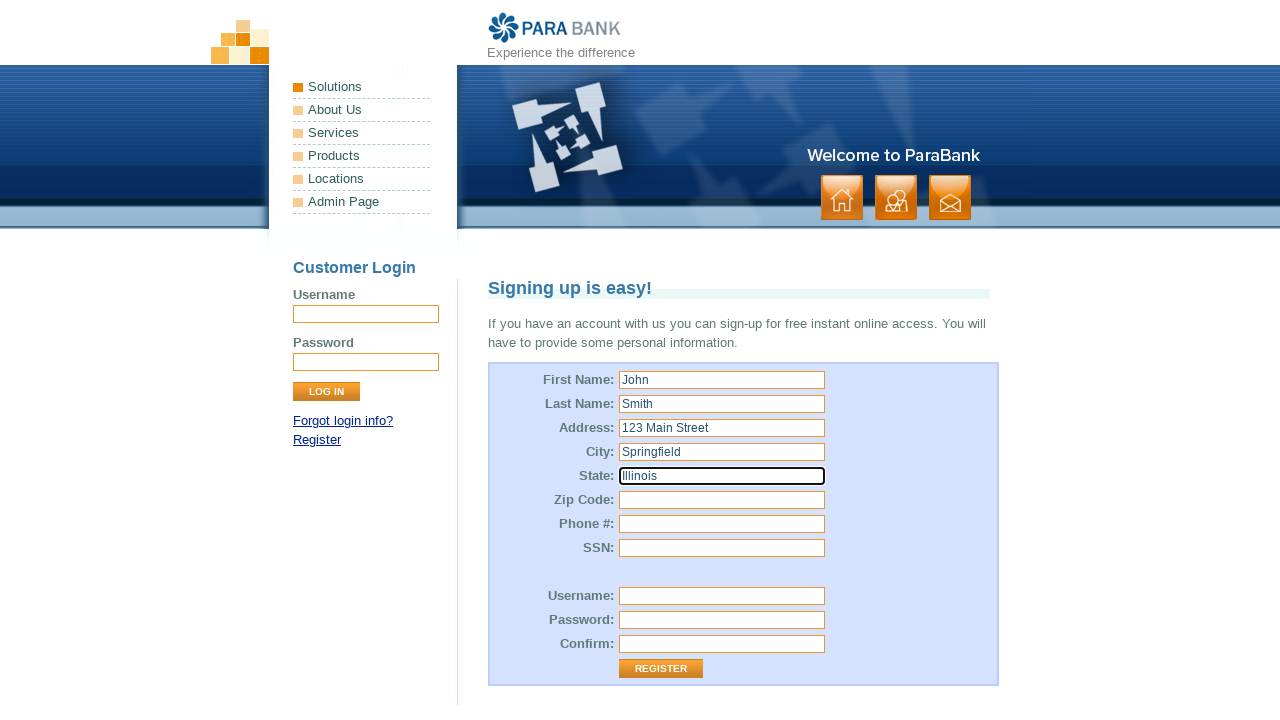

Filled zip code field with '62701' on #customer\.address\.zipCode
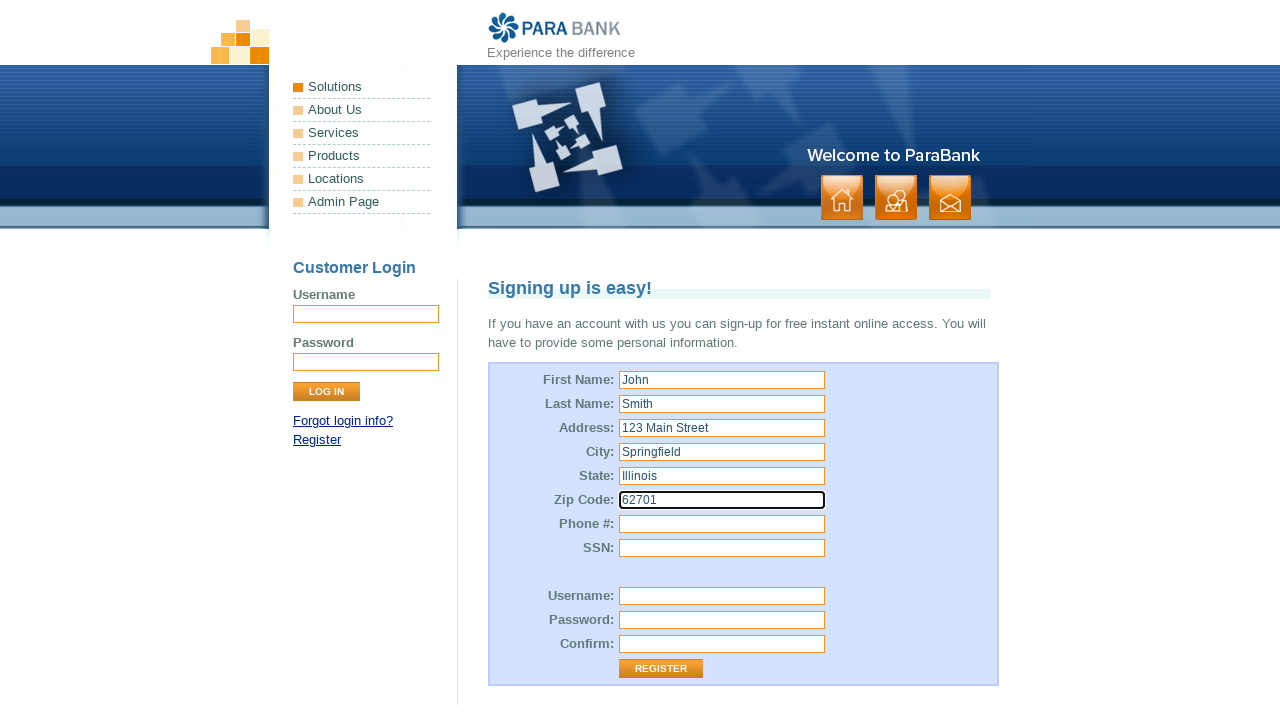

Filled phone number field with '+12025551234' on #customer\.phoneNumber
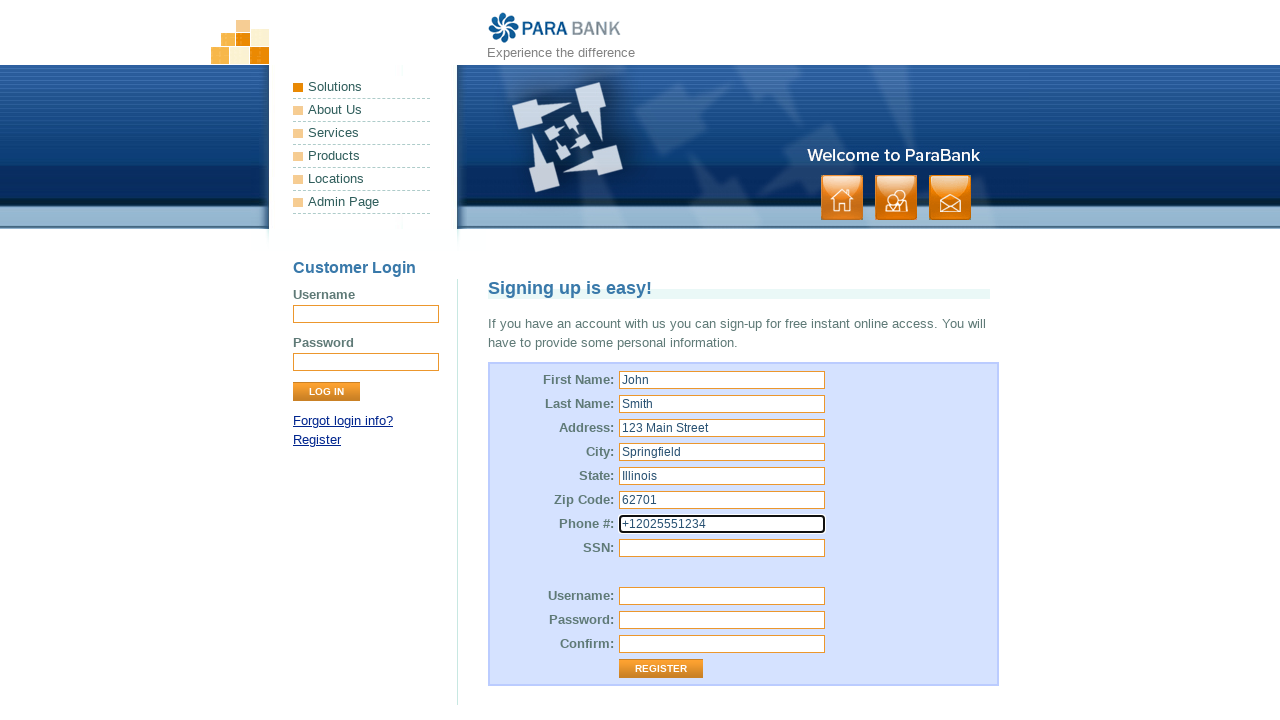

Filled SSN field with '123456789' on #customer\.ssn
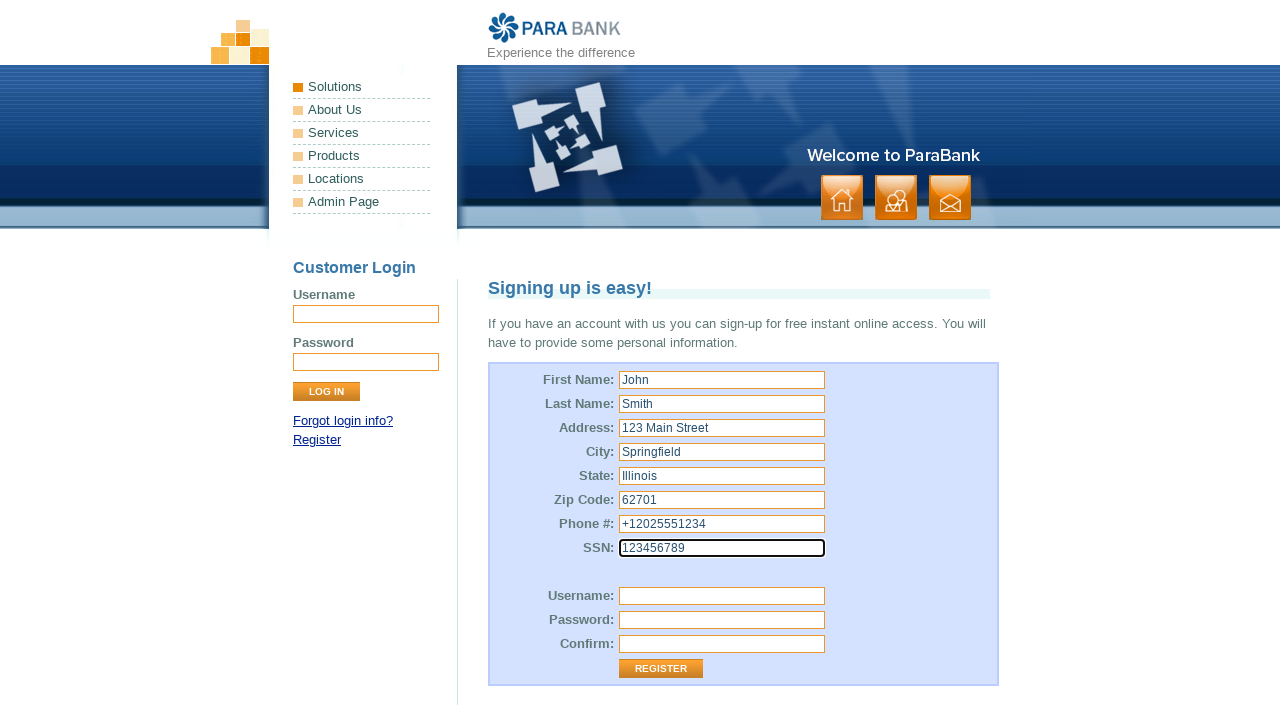

Filled username field with 'testuser8492' on #customer\.username
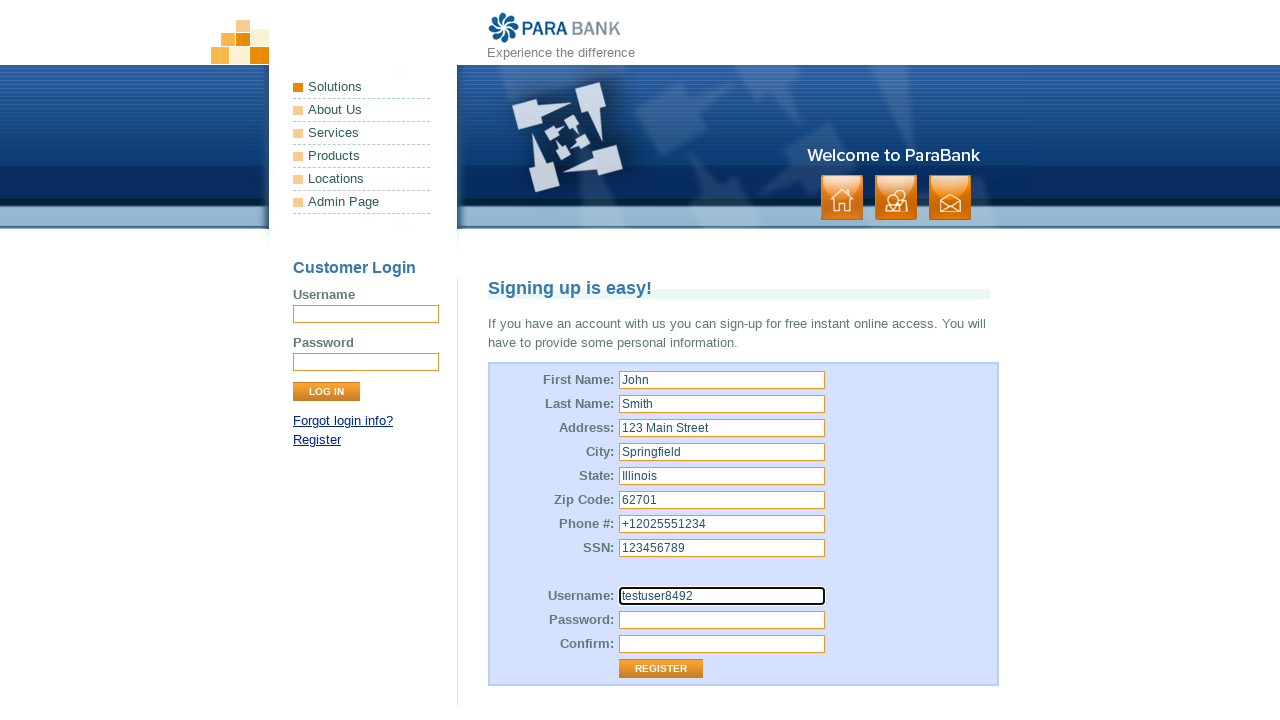

Filled password field with 'SecurePass123' on #customer\.password
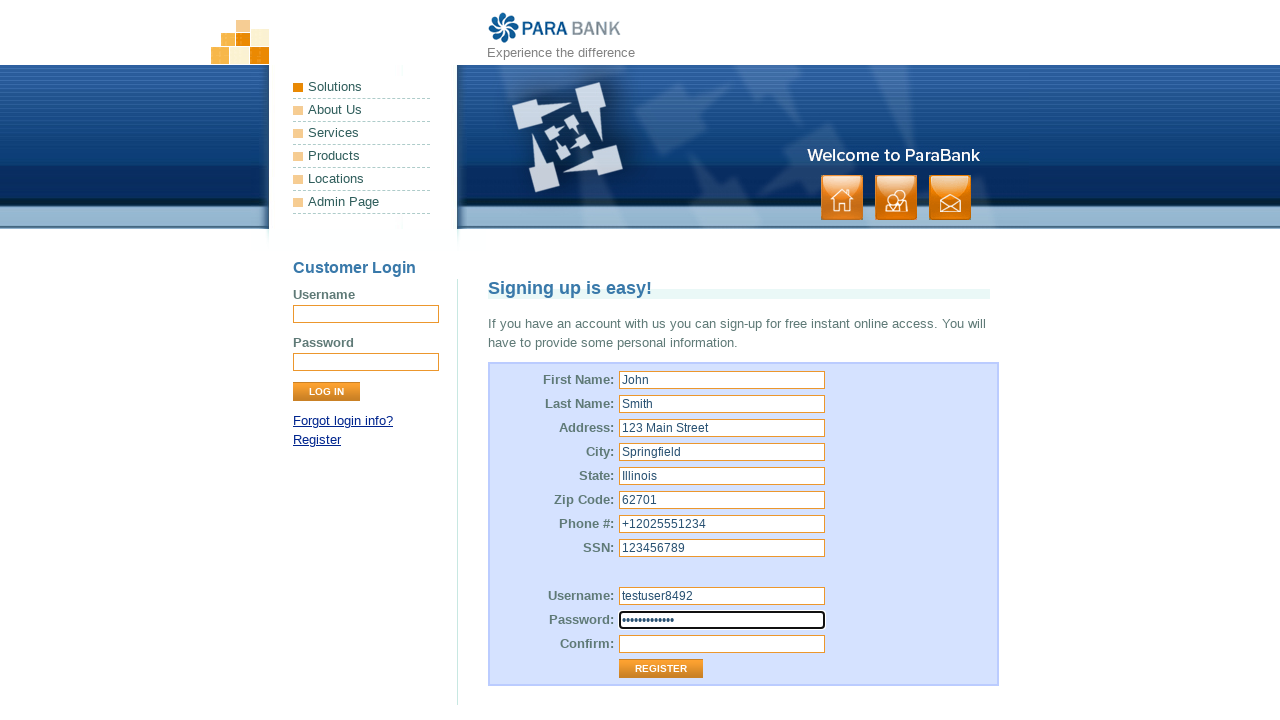

Filled repeated password field with 'SecurePass123' on #repeatedPassword
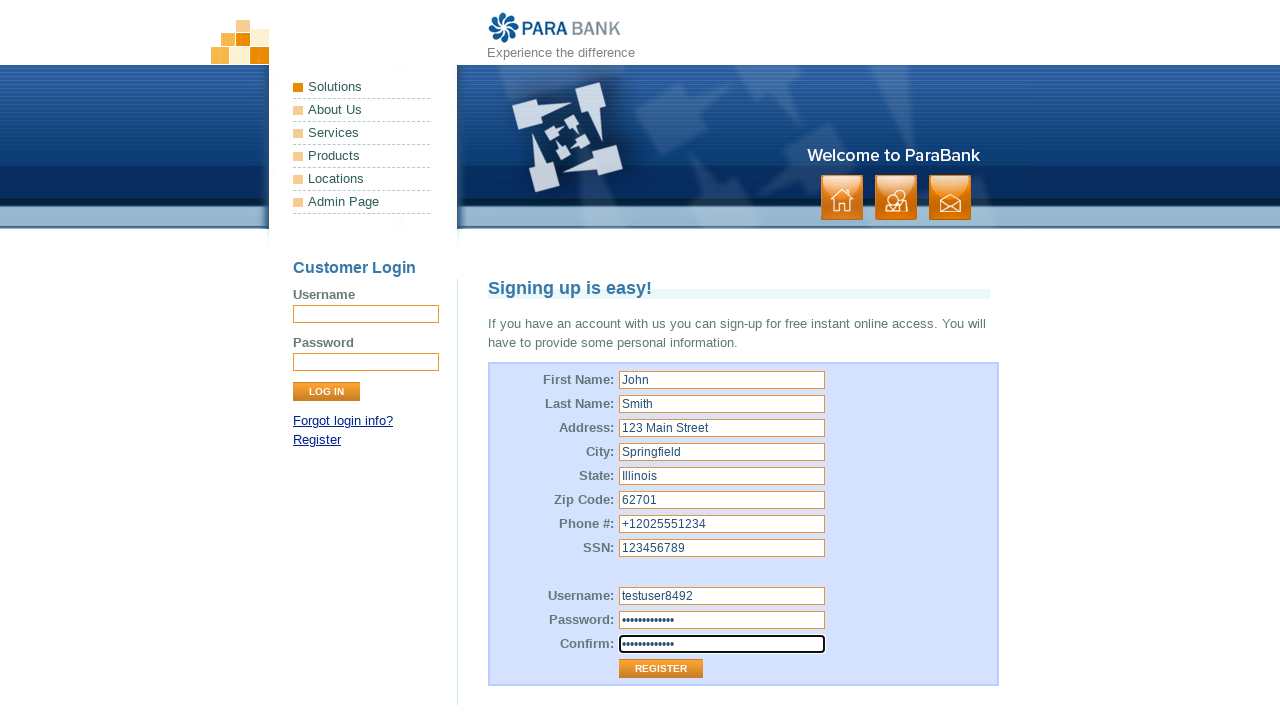

Clicked Register button to submit the registration form at (661, 669) on #customerForm > table > tbody input[type="submit"][value="Register"]
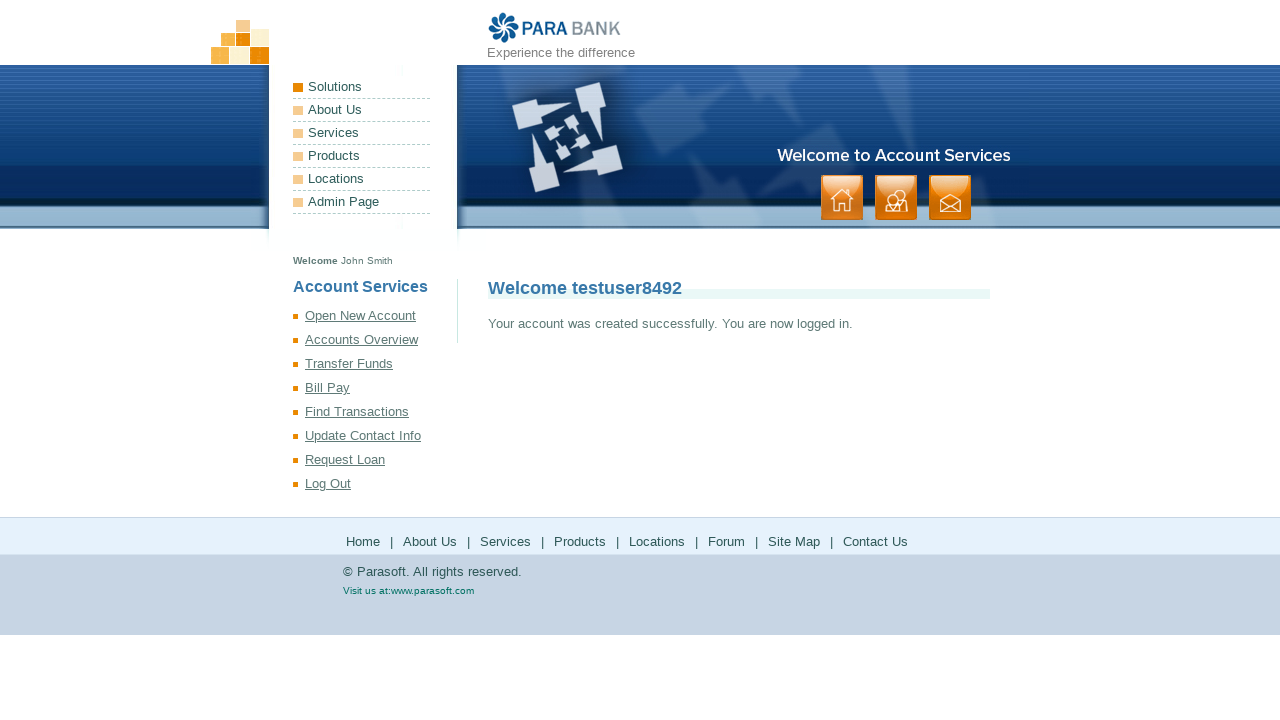

Registration result message displayed
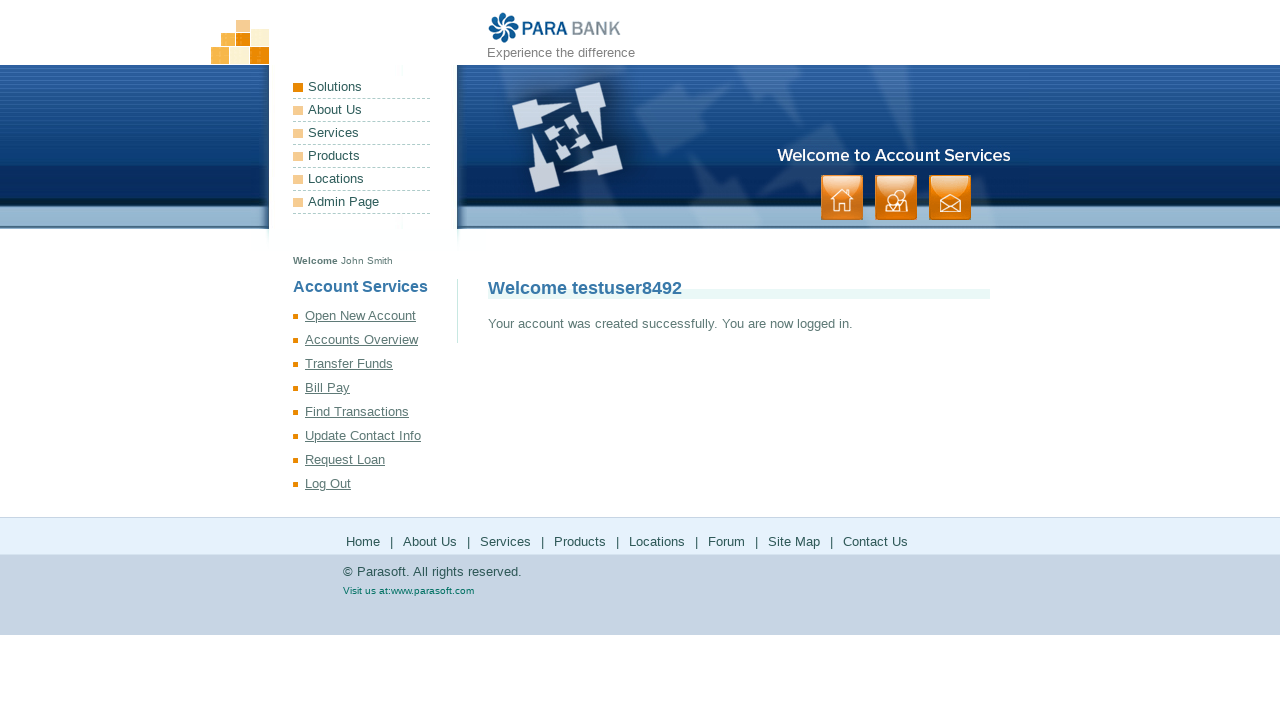

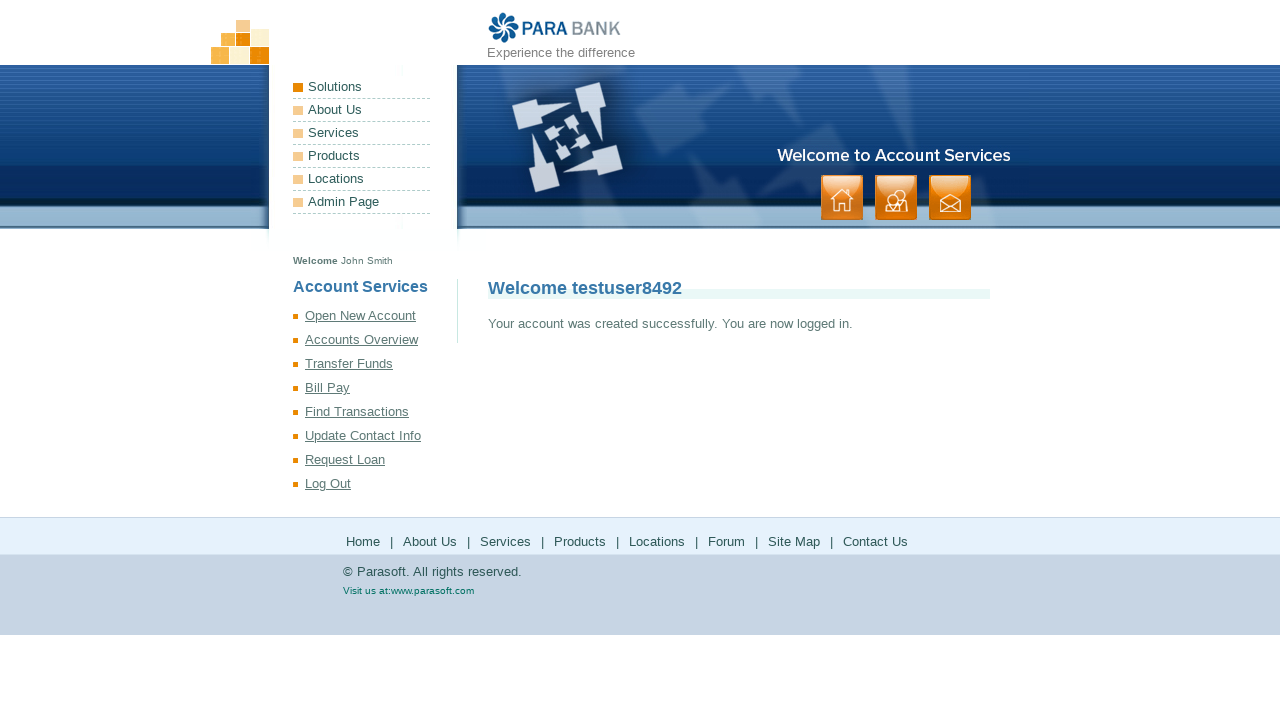